Navigates to American Airlines homepage and selects a specific date (August 4) from the calendar date picker

Starting URL: https://www.aa.com/homePage.do?locale=en_US

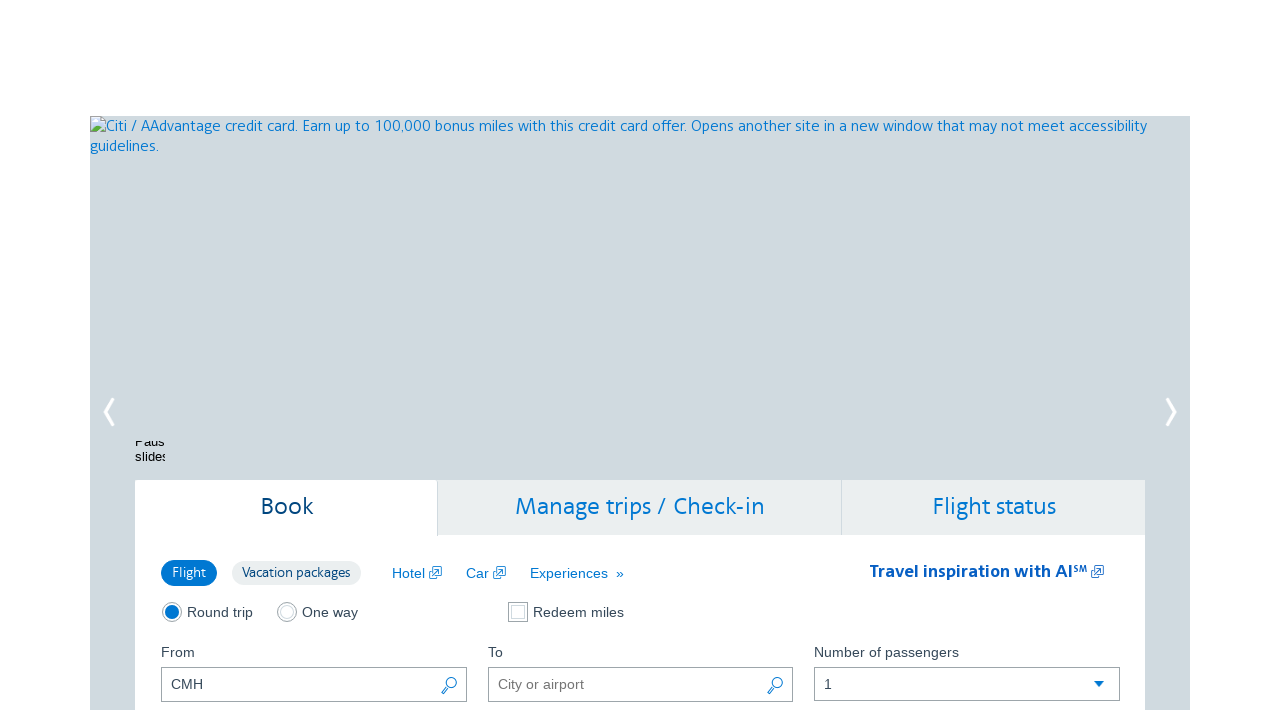

Clicked date picker button to open calendar at (450, 360) on button.ui-datepicker-trigger
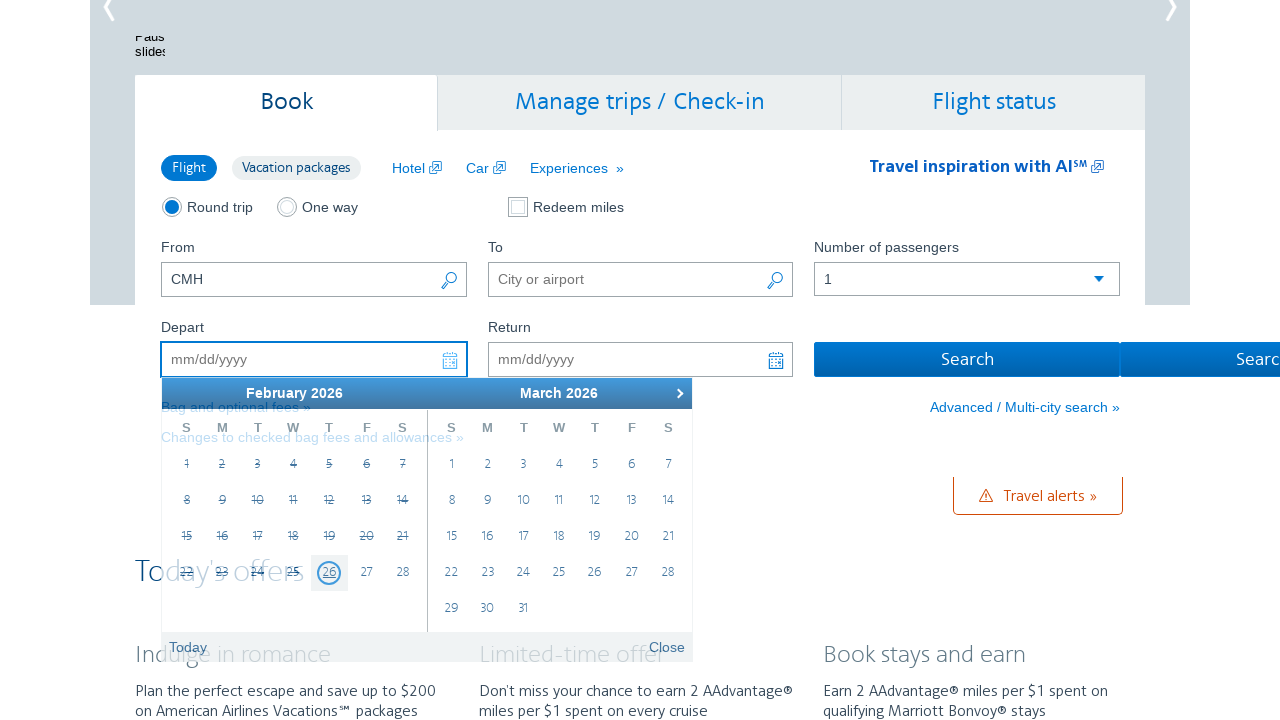

Retrieved current month from calendar: February
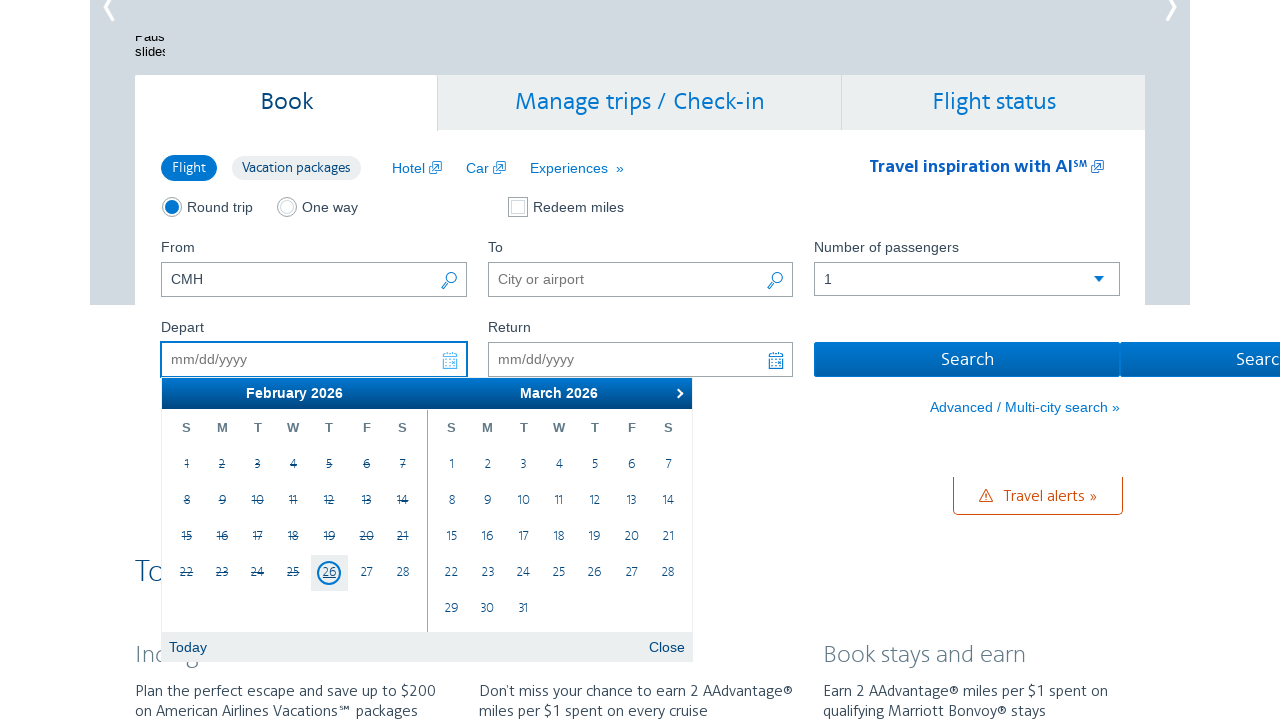

Clicked next month button to navigate from February at (677, 393) on a[data-handler='next']
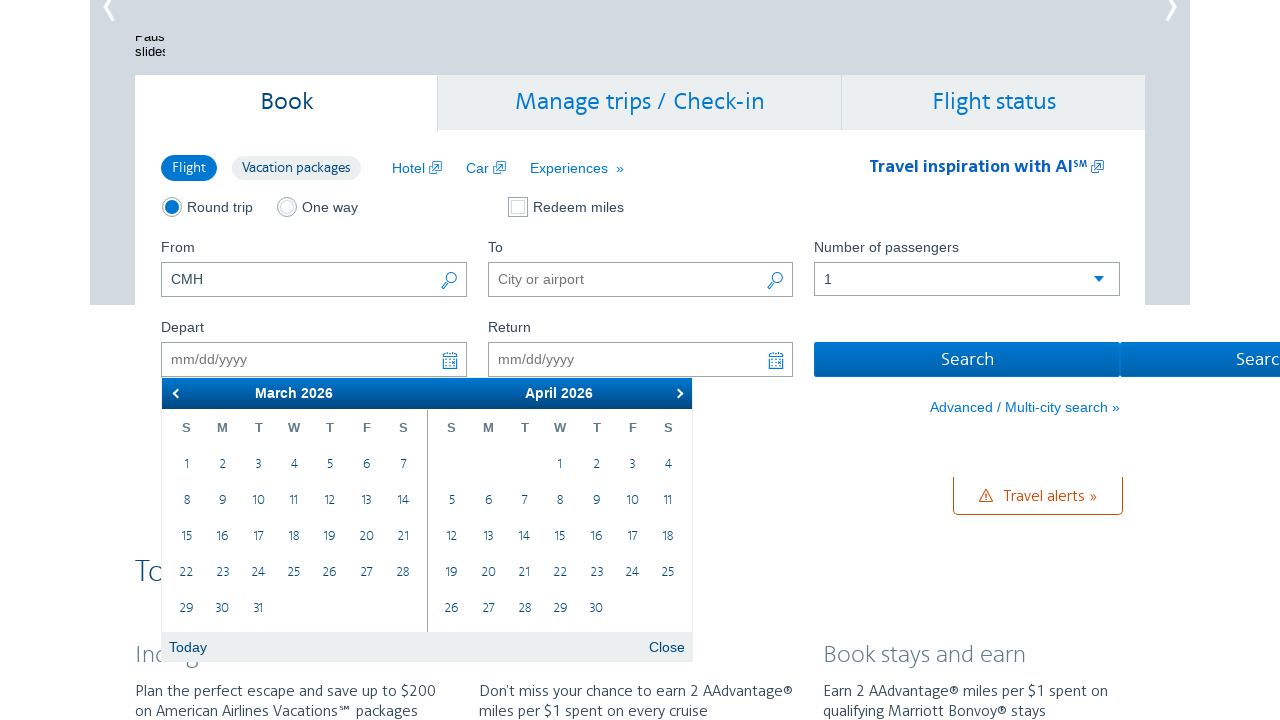

Retrieved current month from calendar: March
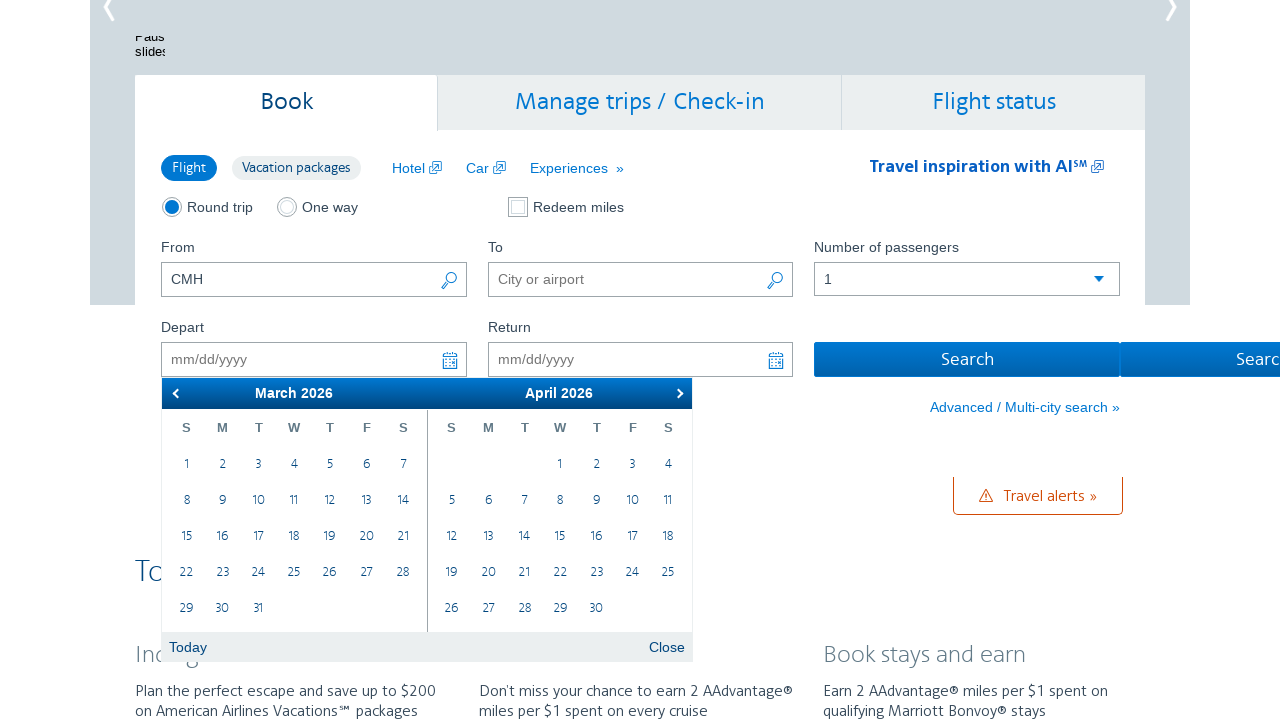

Clicked next month button to navigate from March at (677, 393) on a[data-handler='next']
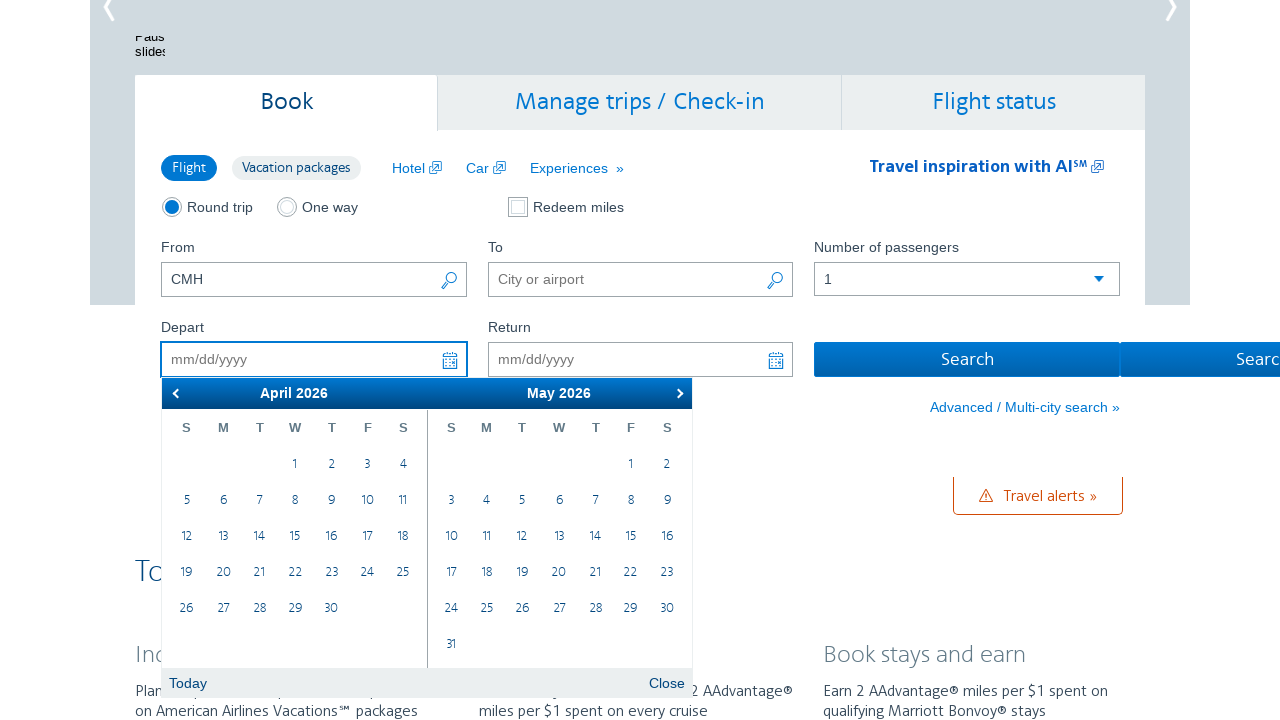

Retrieved current month from calendar: April
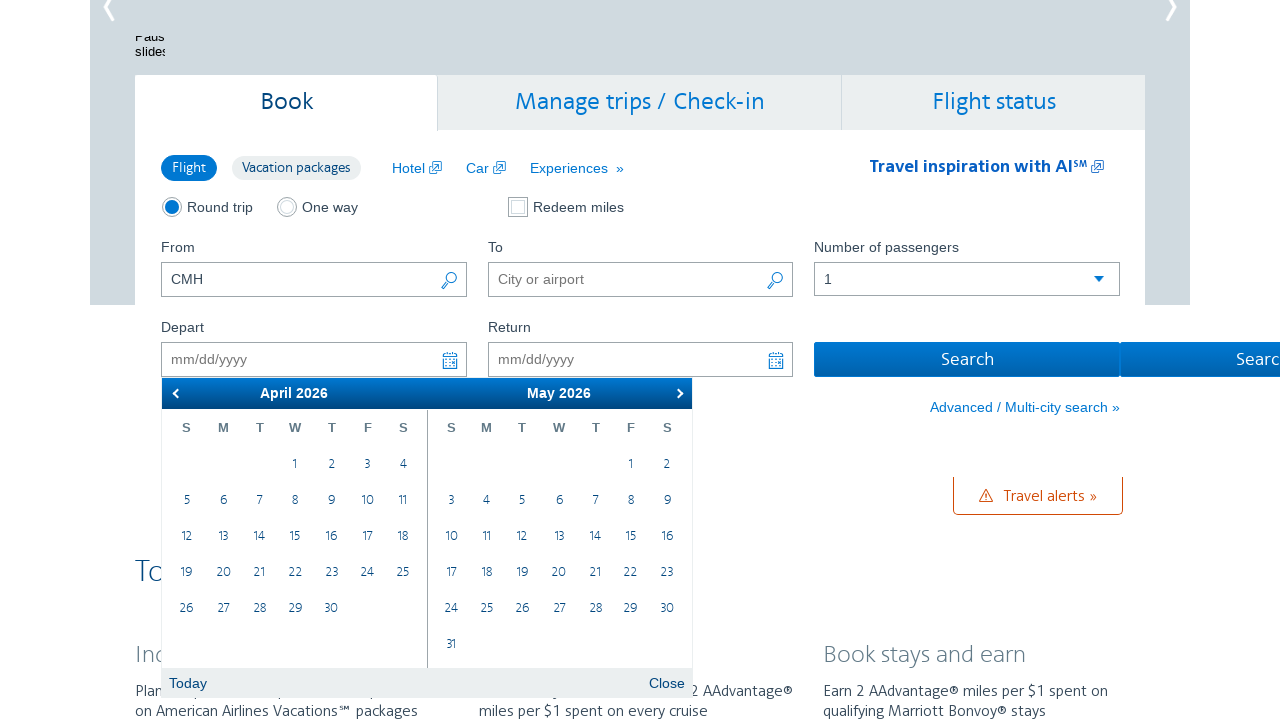

Clicked next month button to navigate from April at (677, 393) on a[data-handler='next']
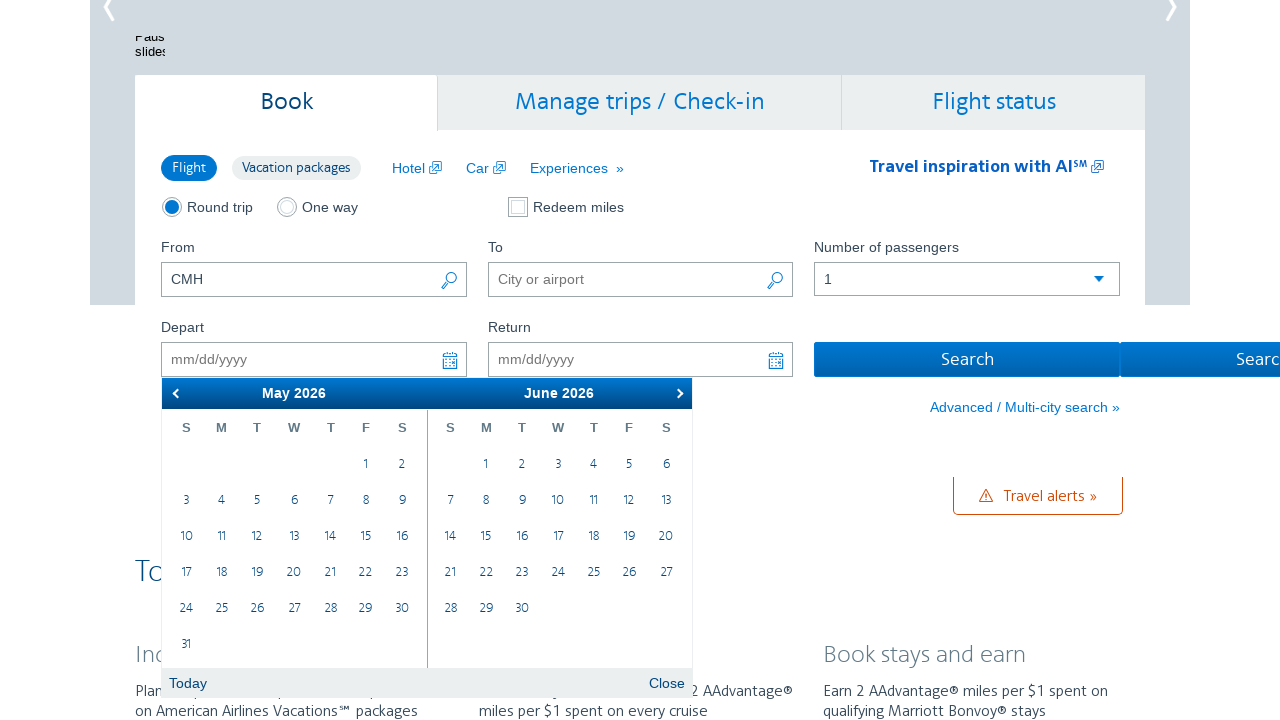

Retrieved current month from calendar: May
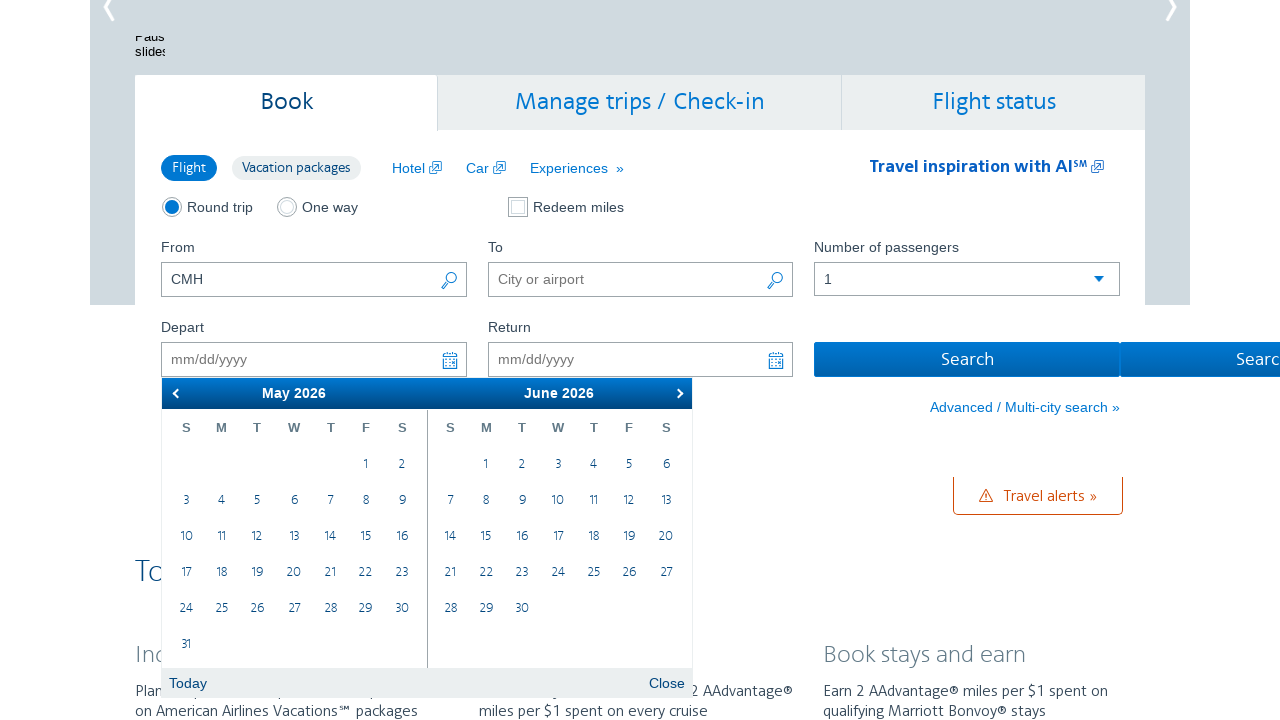

Clicked next month button to navigate from May at (677, 393) on a[data-handler='next']
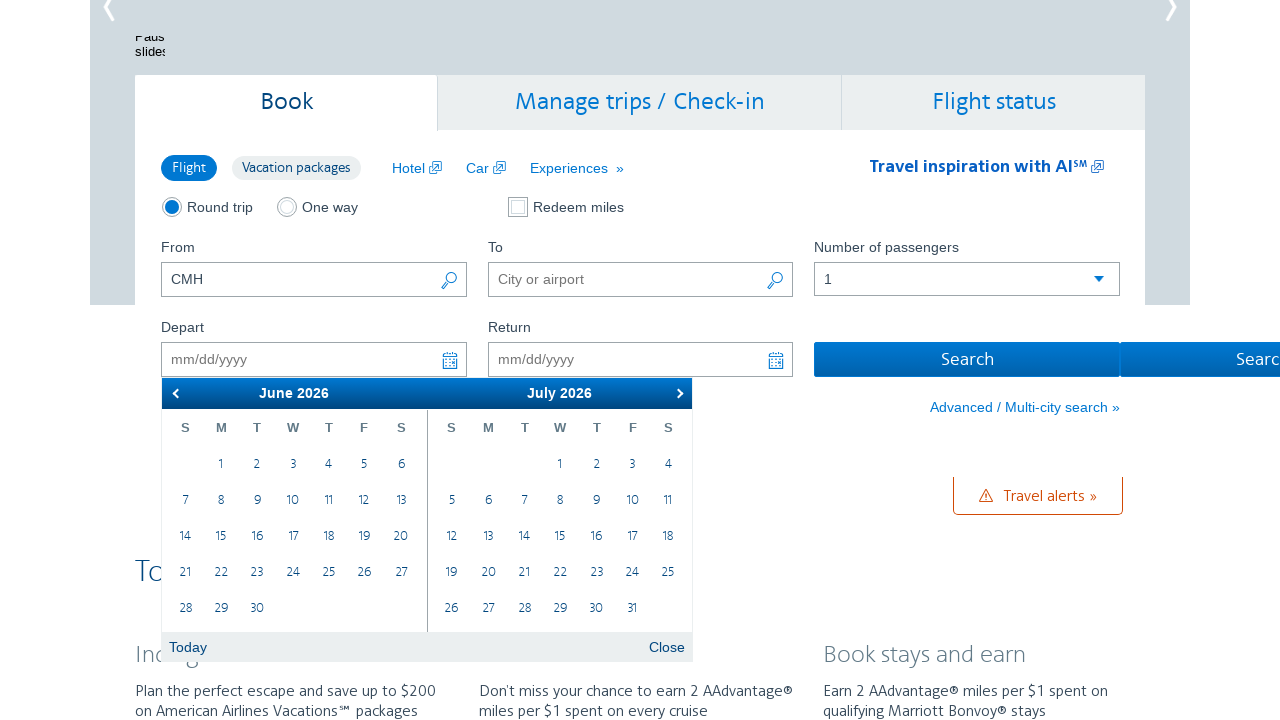

Retrieved current month from calendar: June
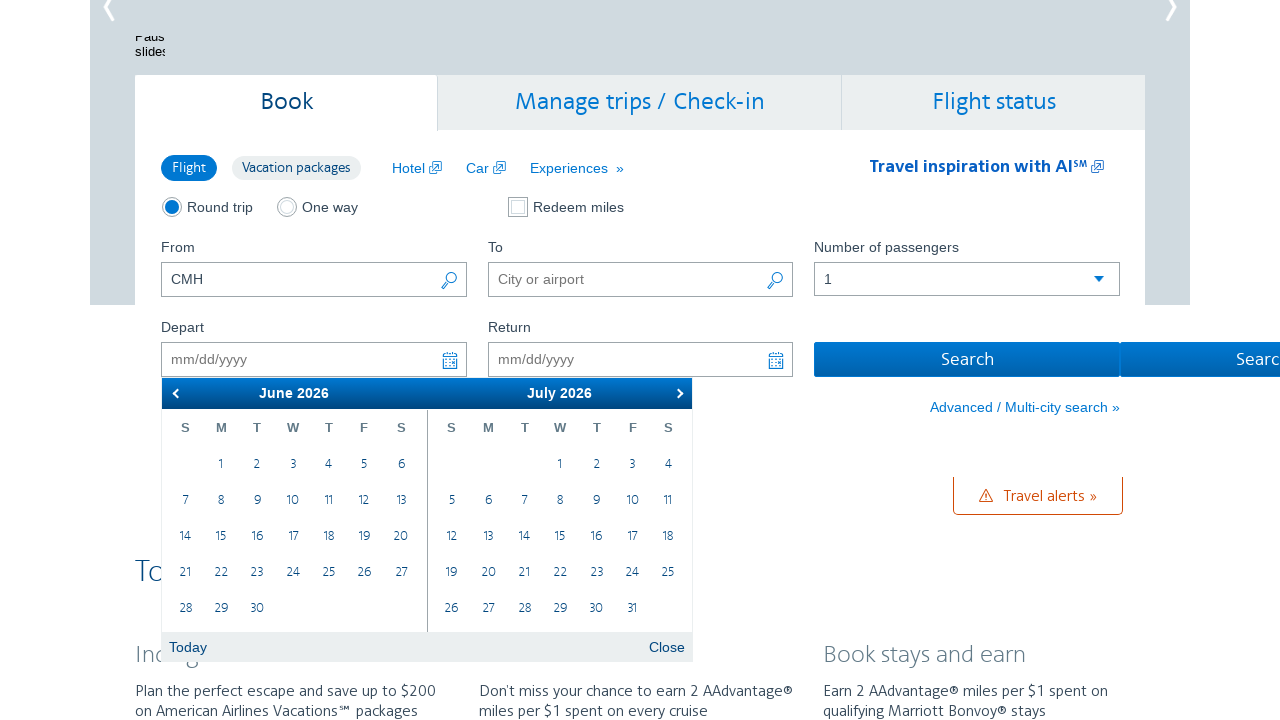

Clicked next month button to navigate from June at (677, 393) on a[data-handler='next']
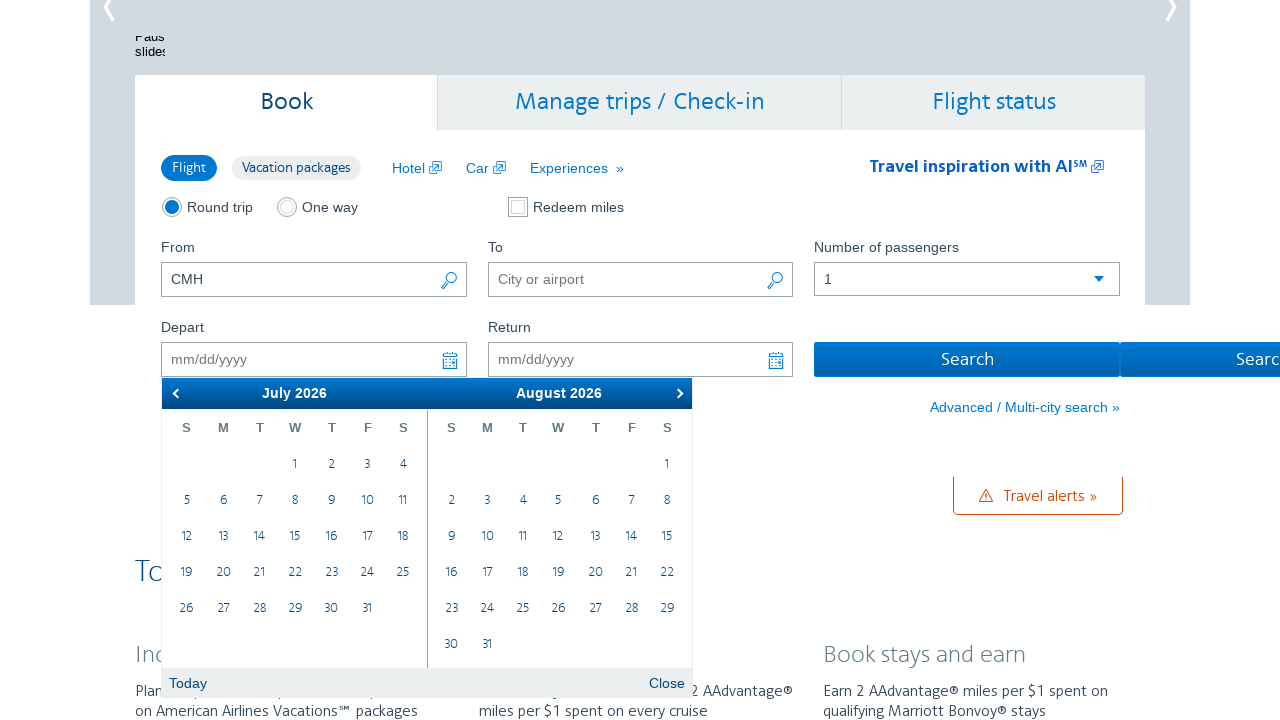

Retrieved current month from calendar: July
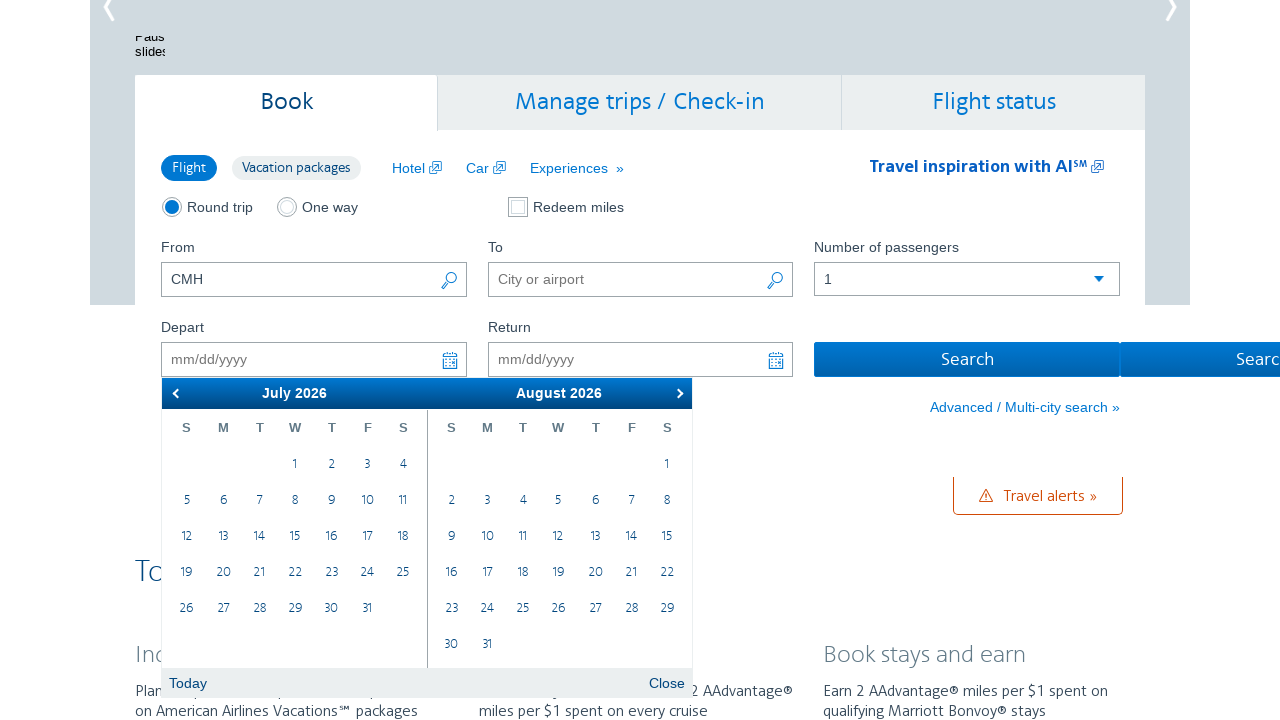

Clicked next month button to navigate from July at (677, 393) on a[data-handler='next']
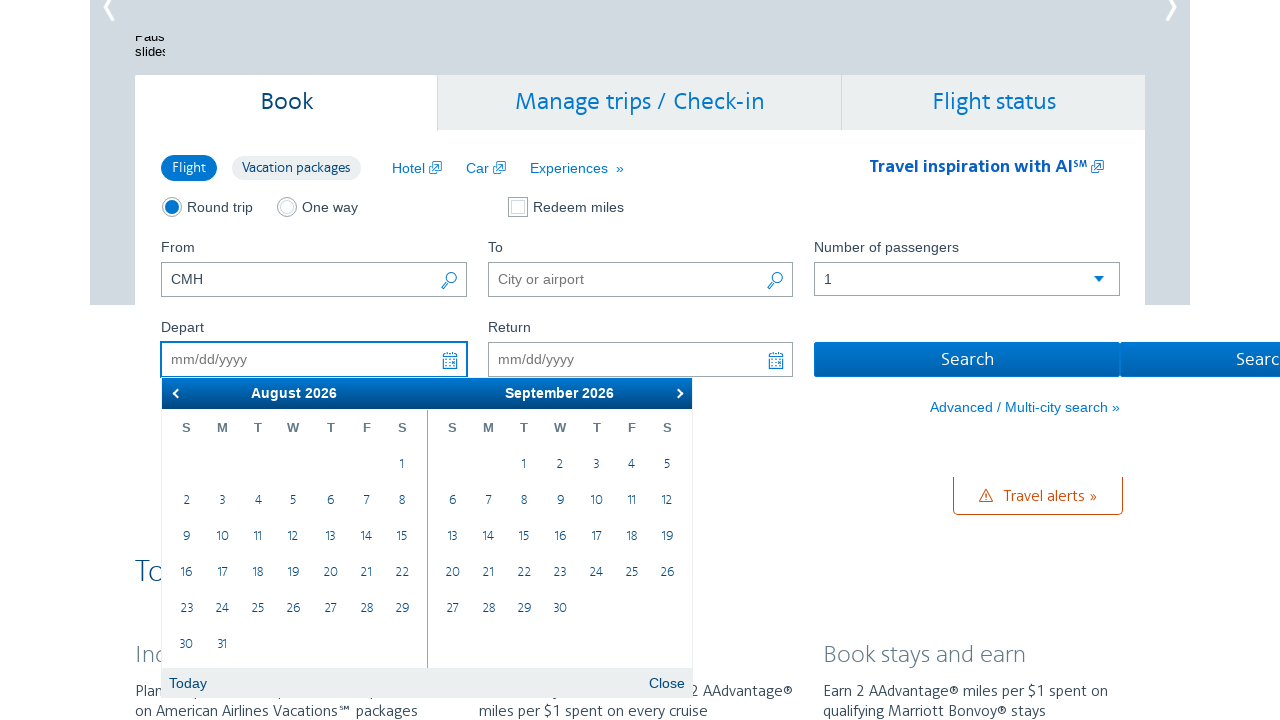

Retrieved current month from calendar: August
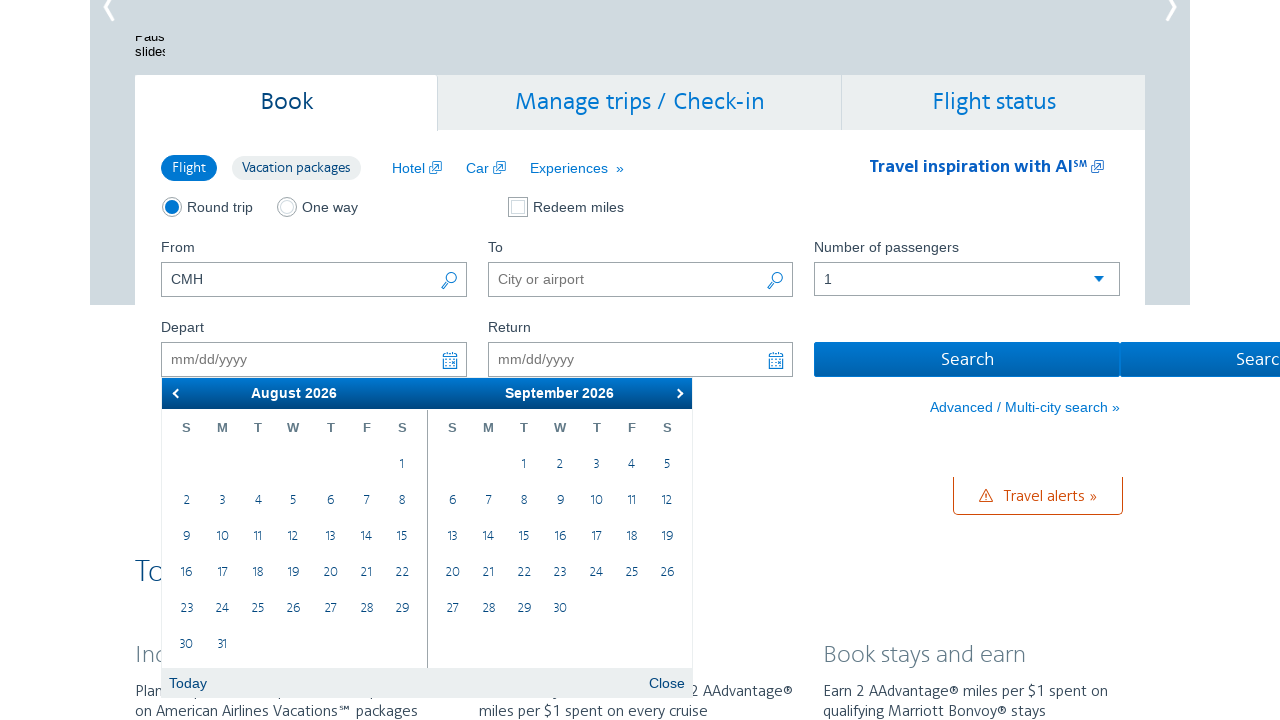

Located all date cells in calendar table
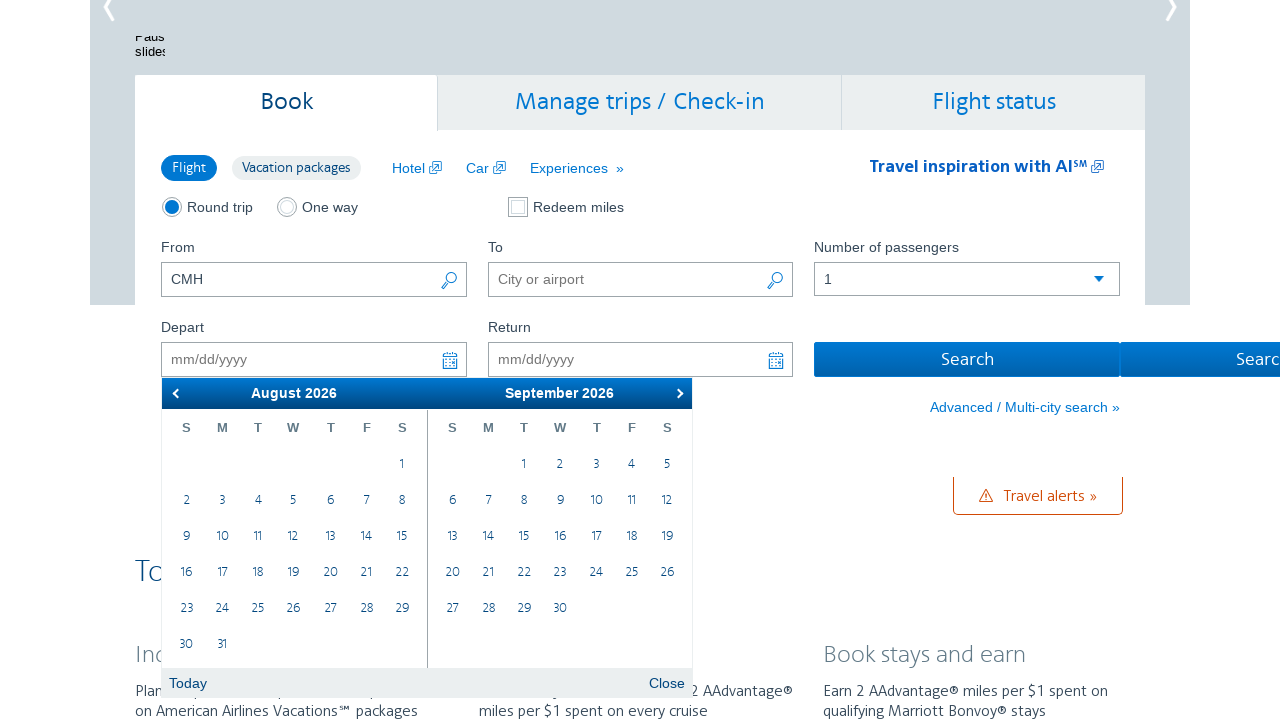

Clicked on August 4 in the calendar at (258, 501) on table tbody tr td >> nth=9
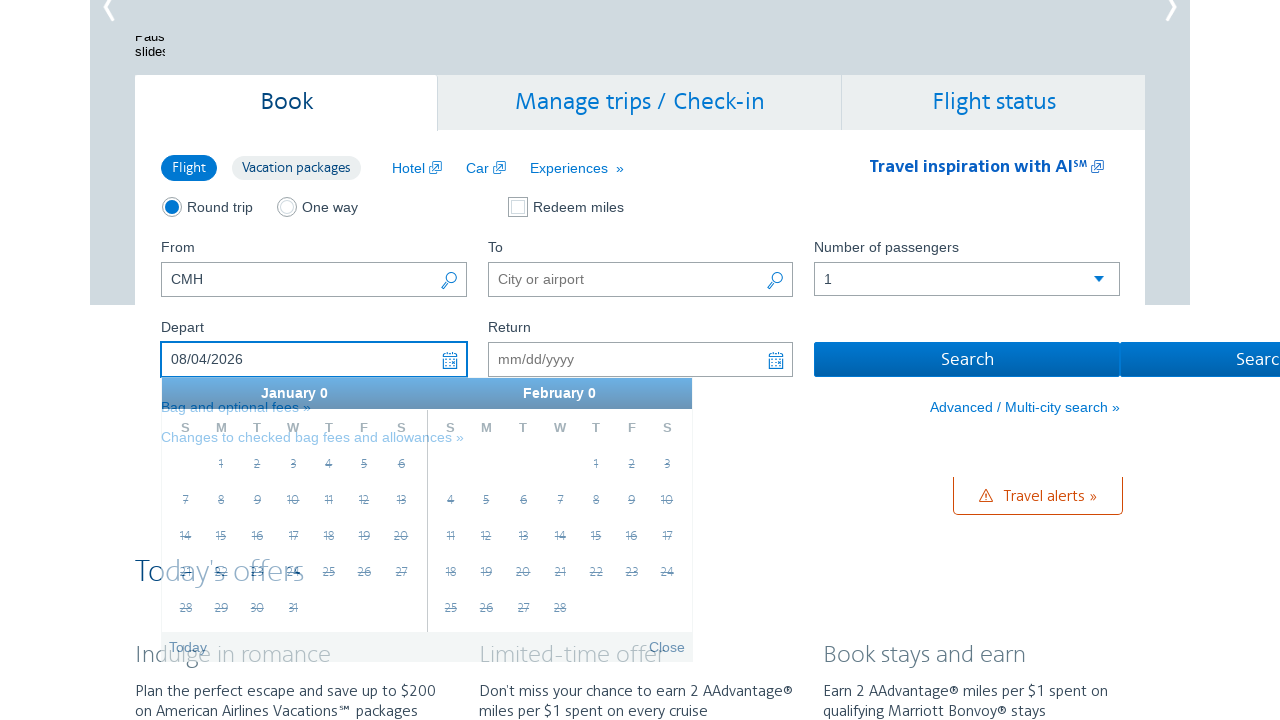

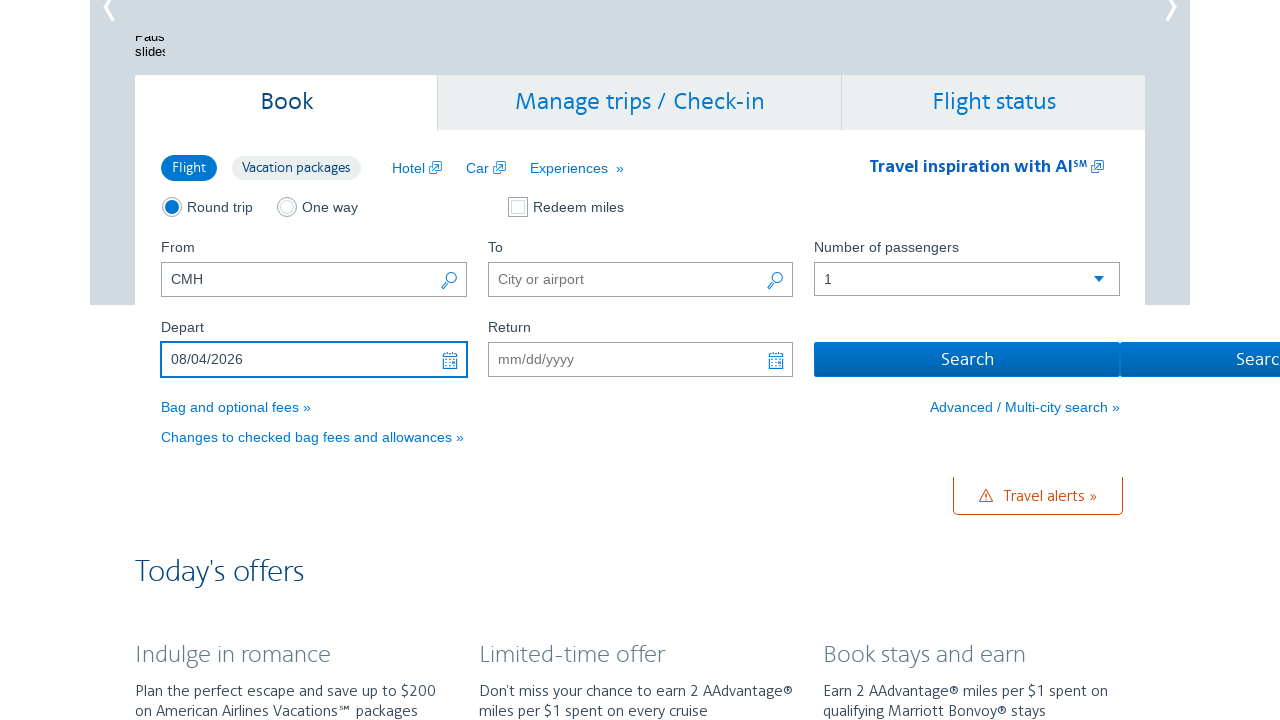